Tests basic browser navigation controls by navigating between two URLs and using back, forward, refresh, minimize, and maximize window operations.

Starting URL: https://cognizant.udemy.com

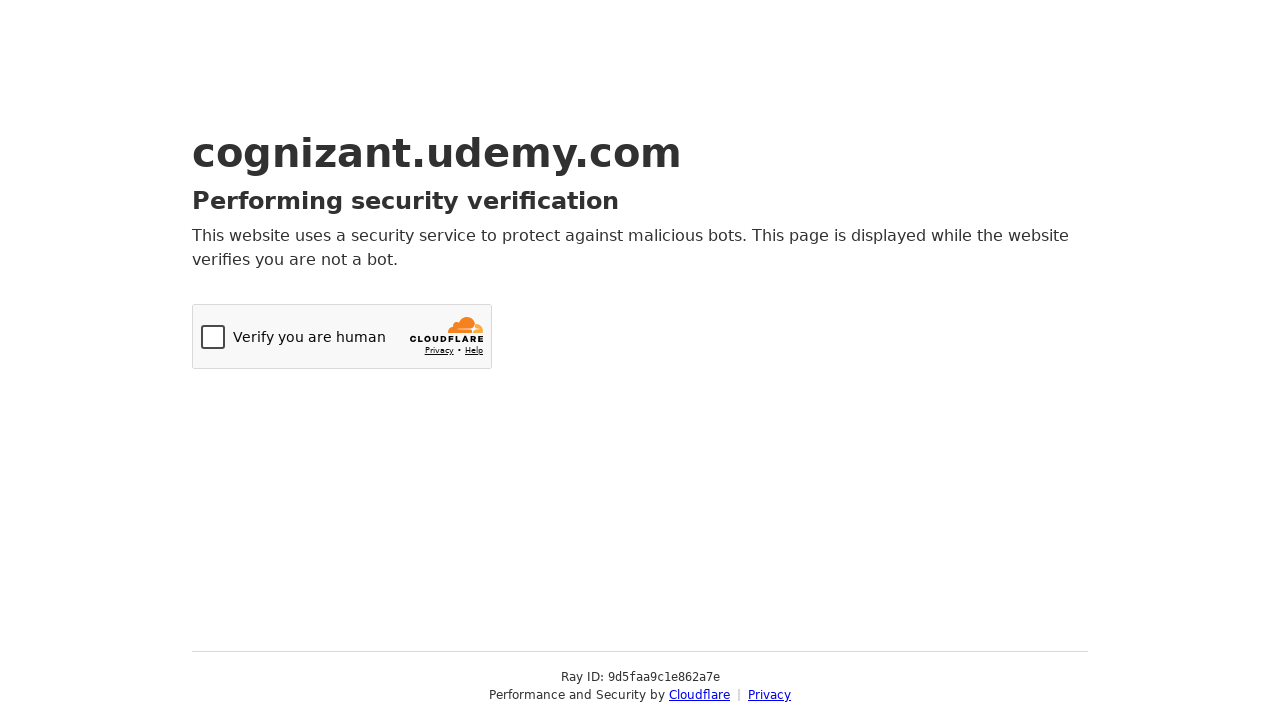

Navigated to https://be.cognizant.com
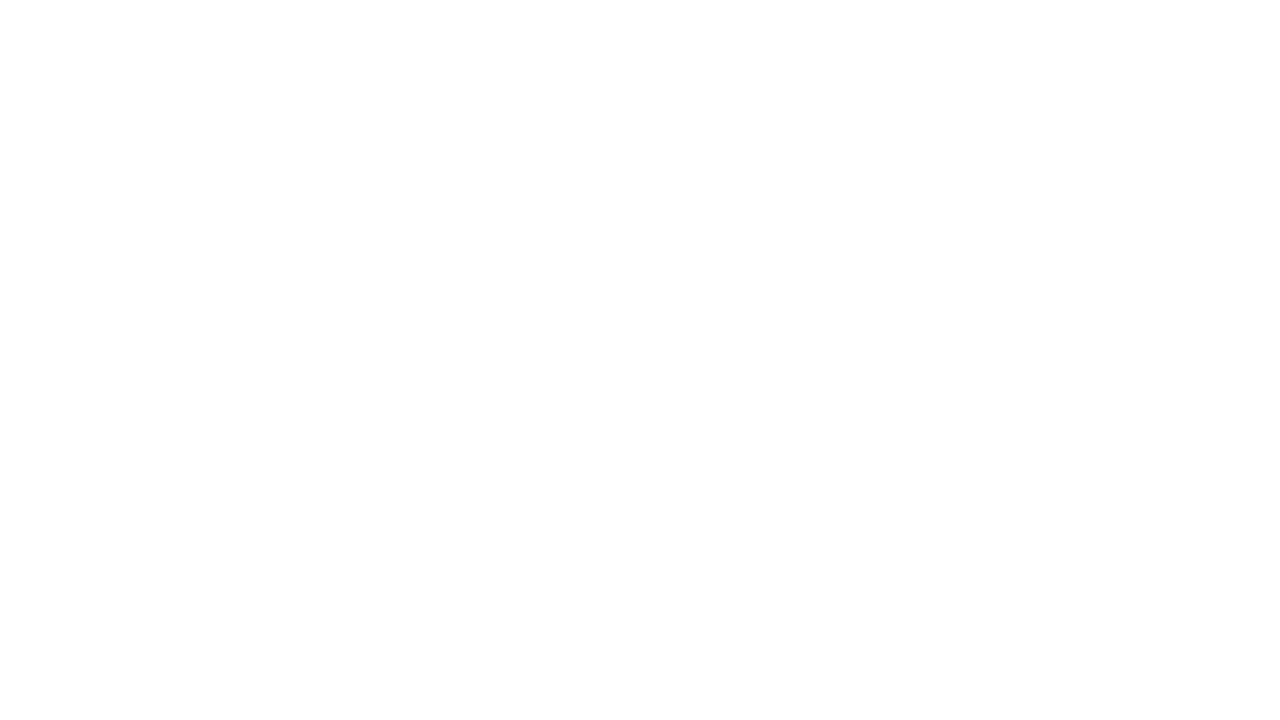

Maximized window by setting viewport to 1920x1080
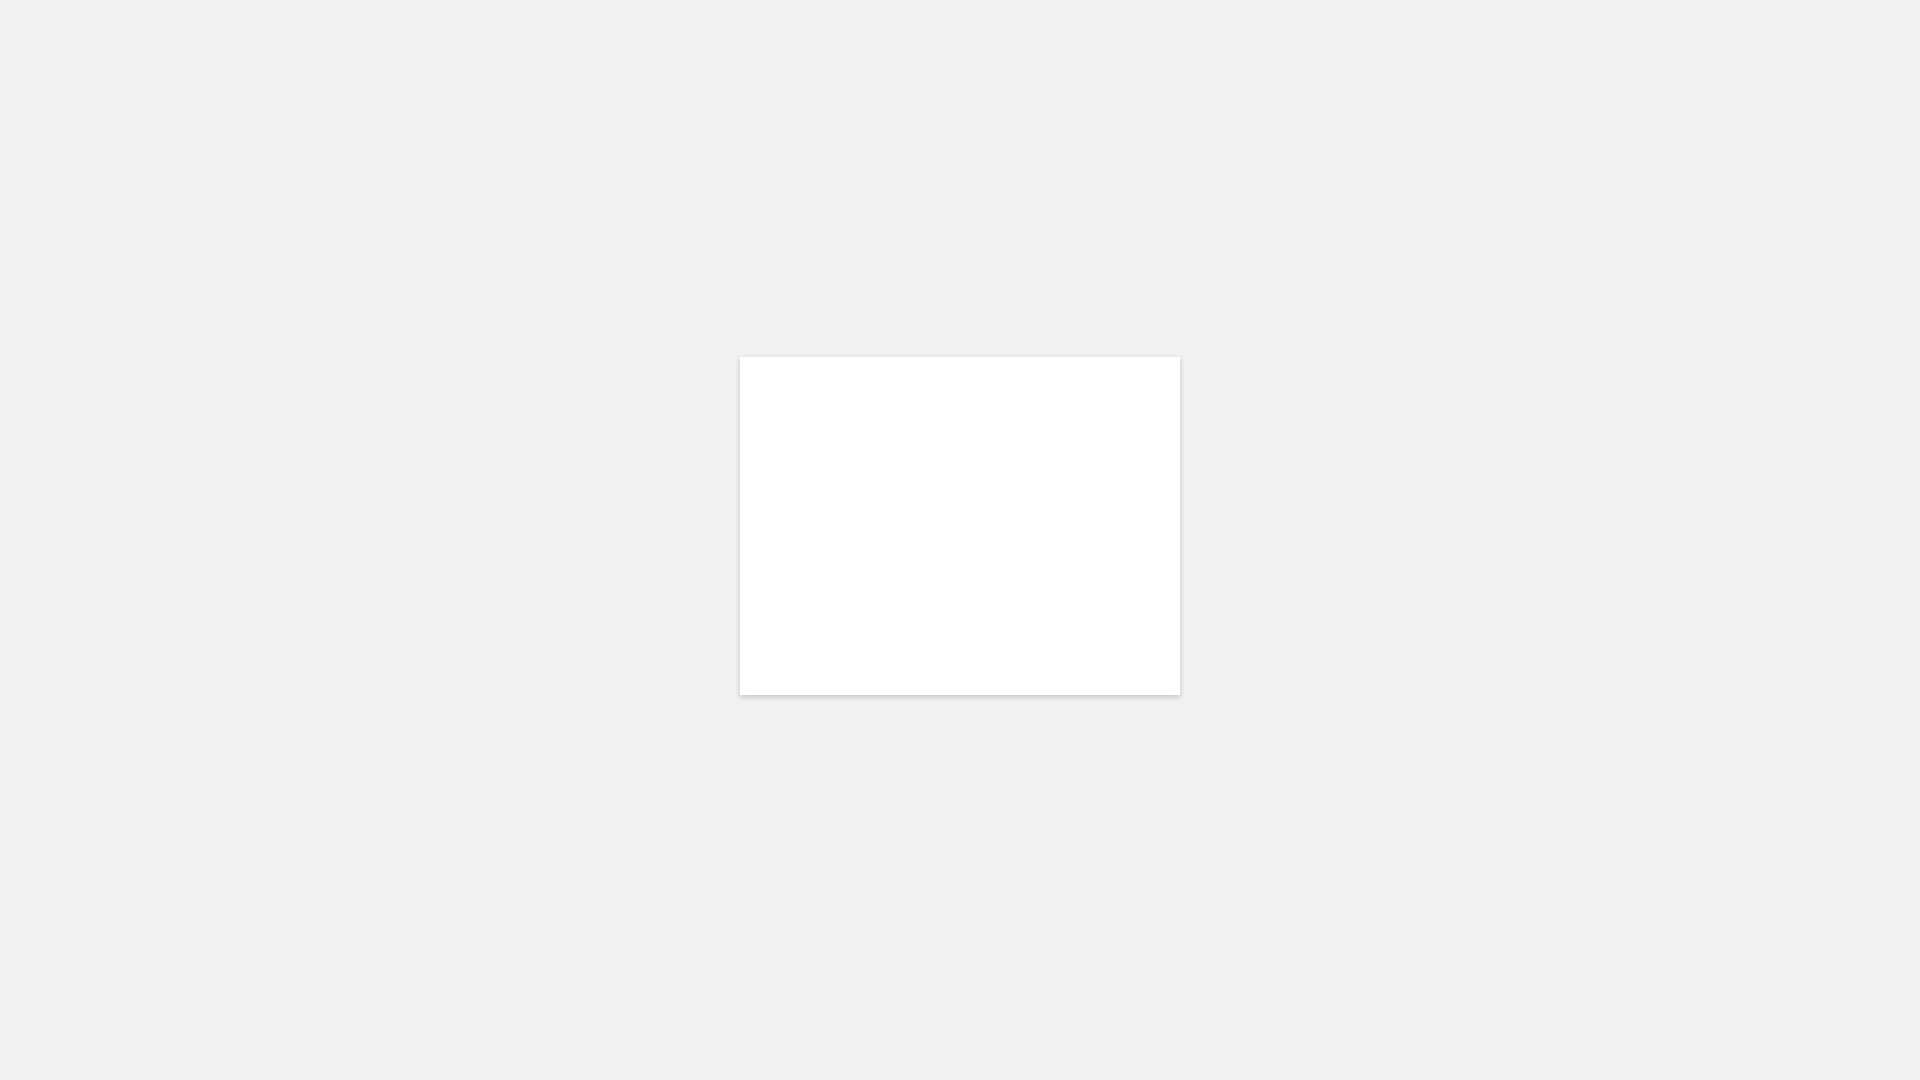

Navigated back to previous page
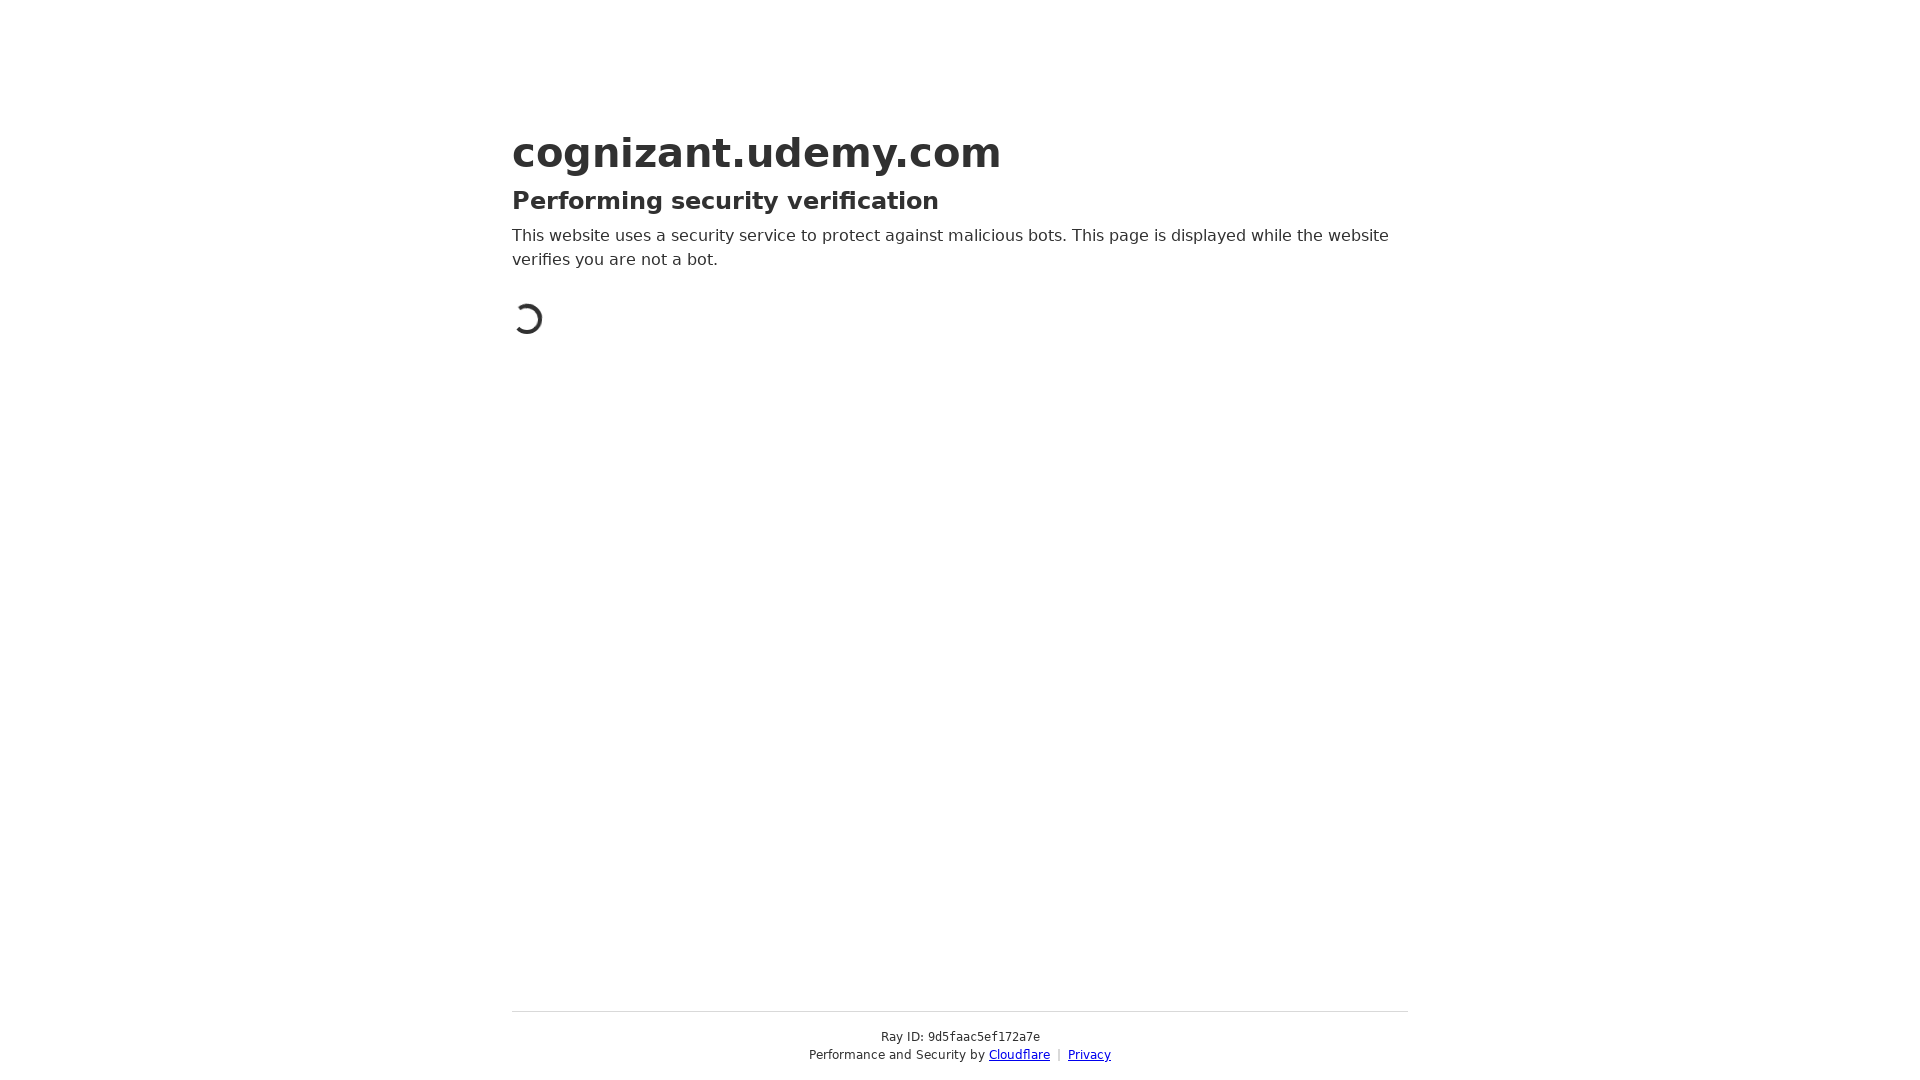

Refreshed the current page
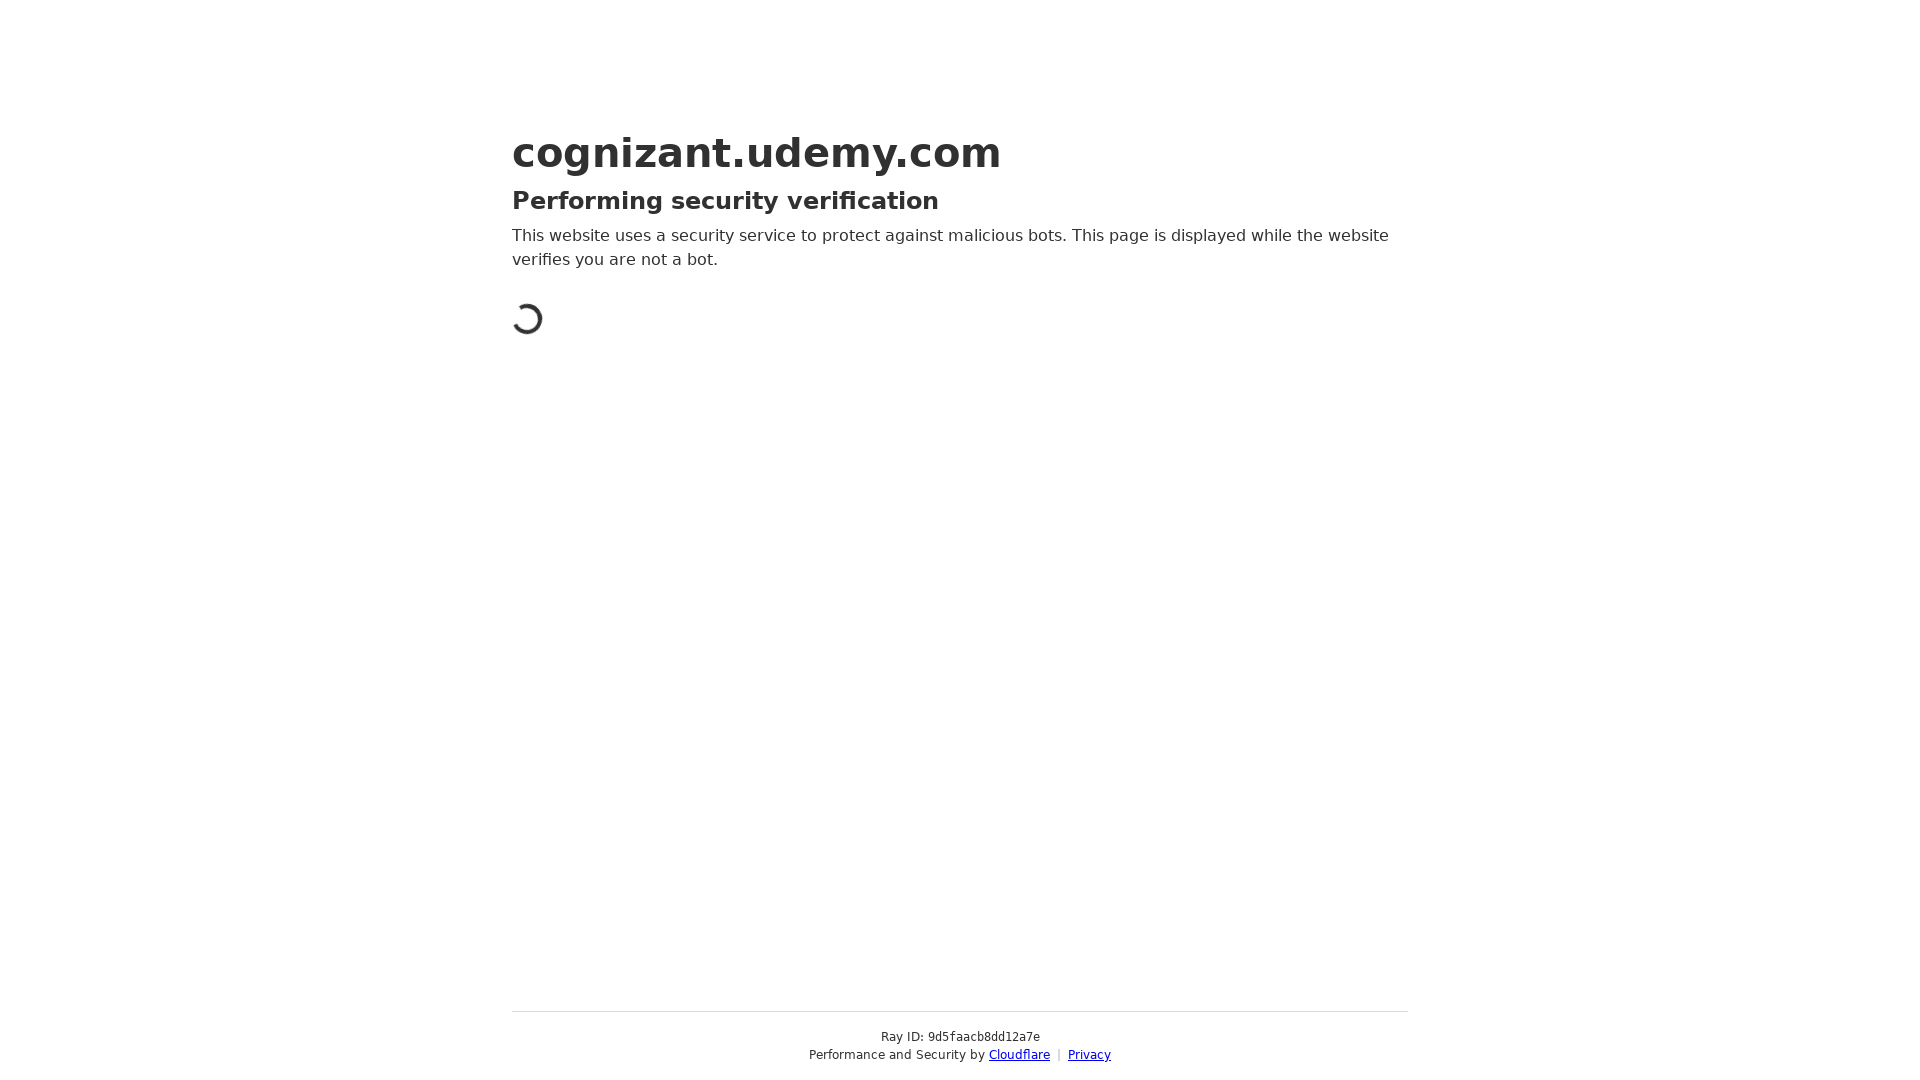

Navigated forward to next page
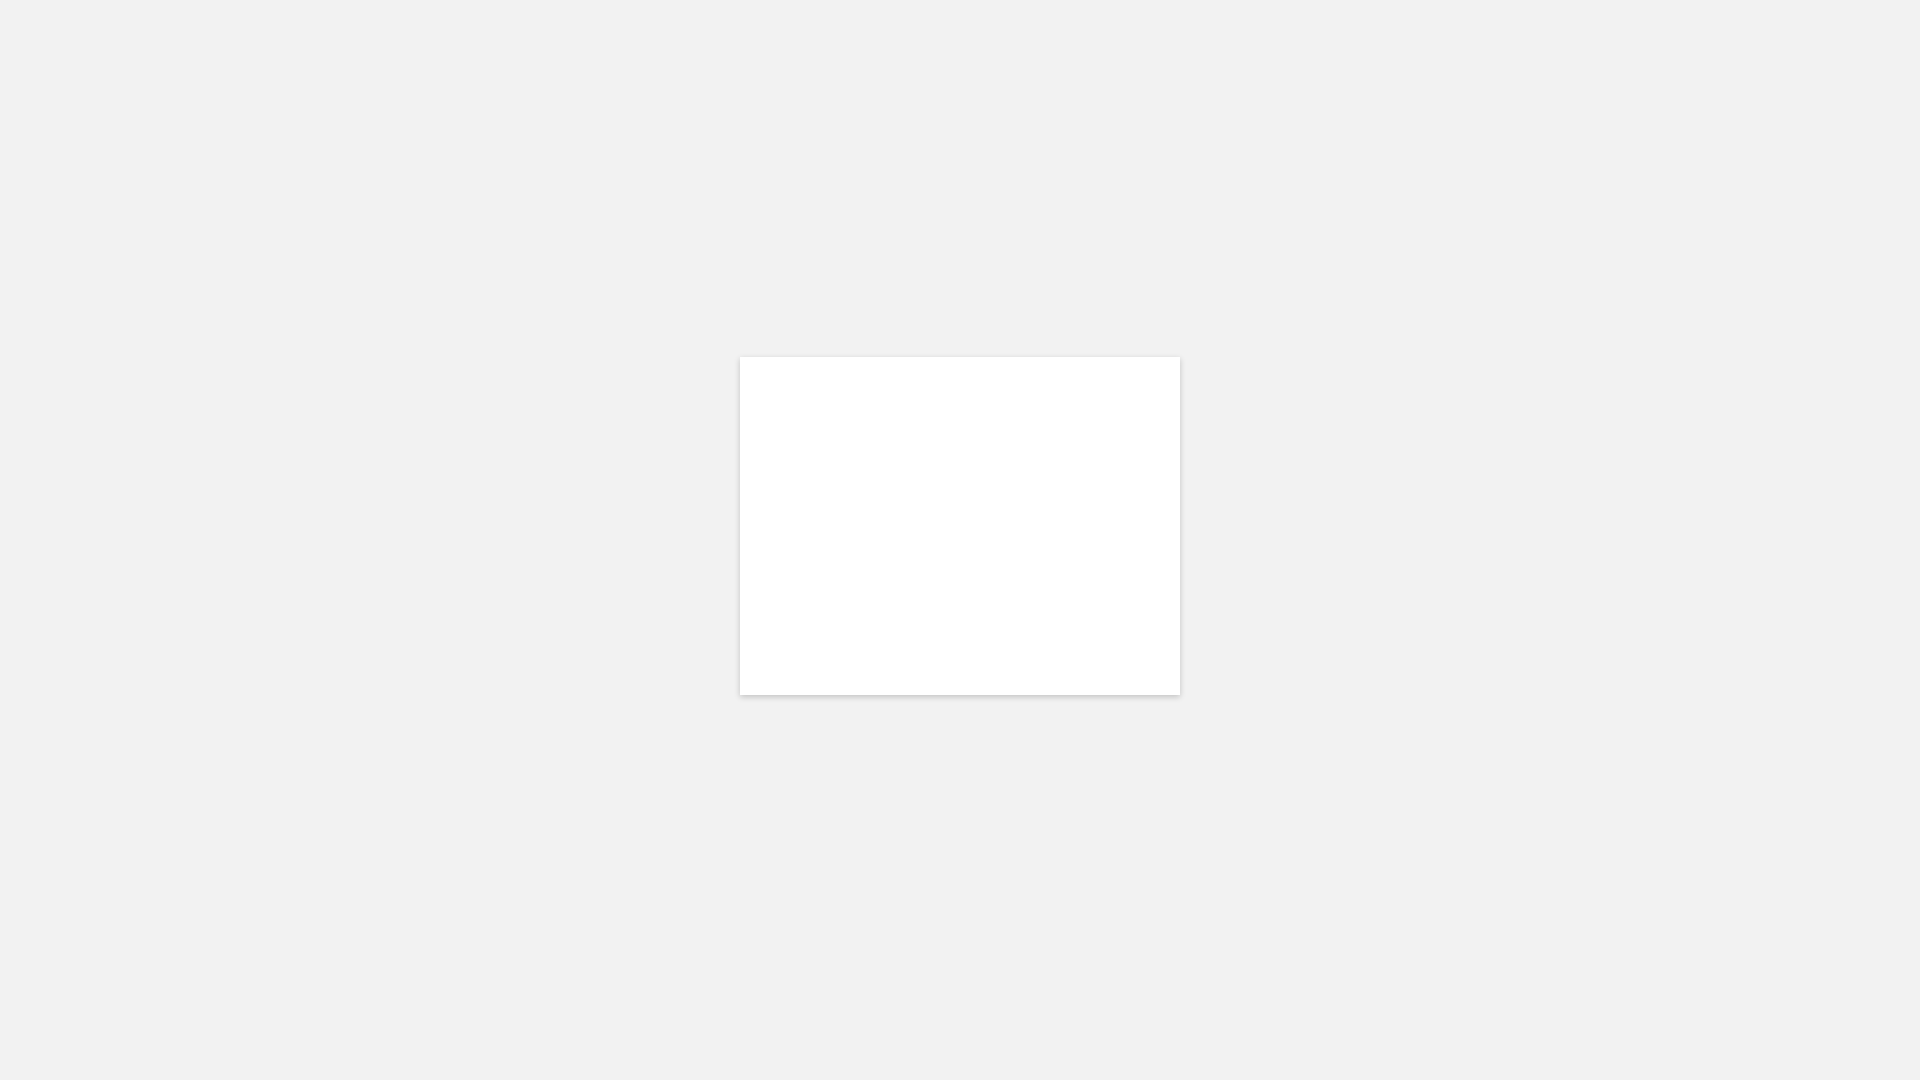

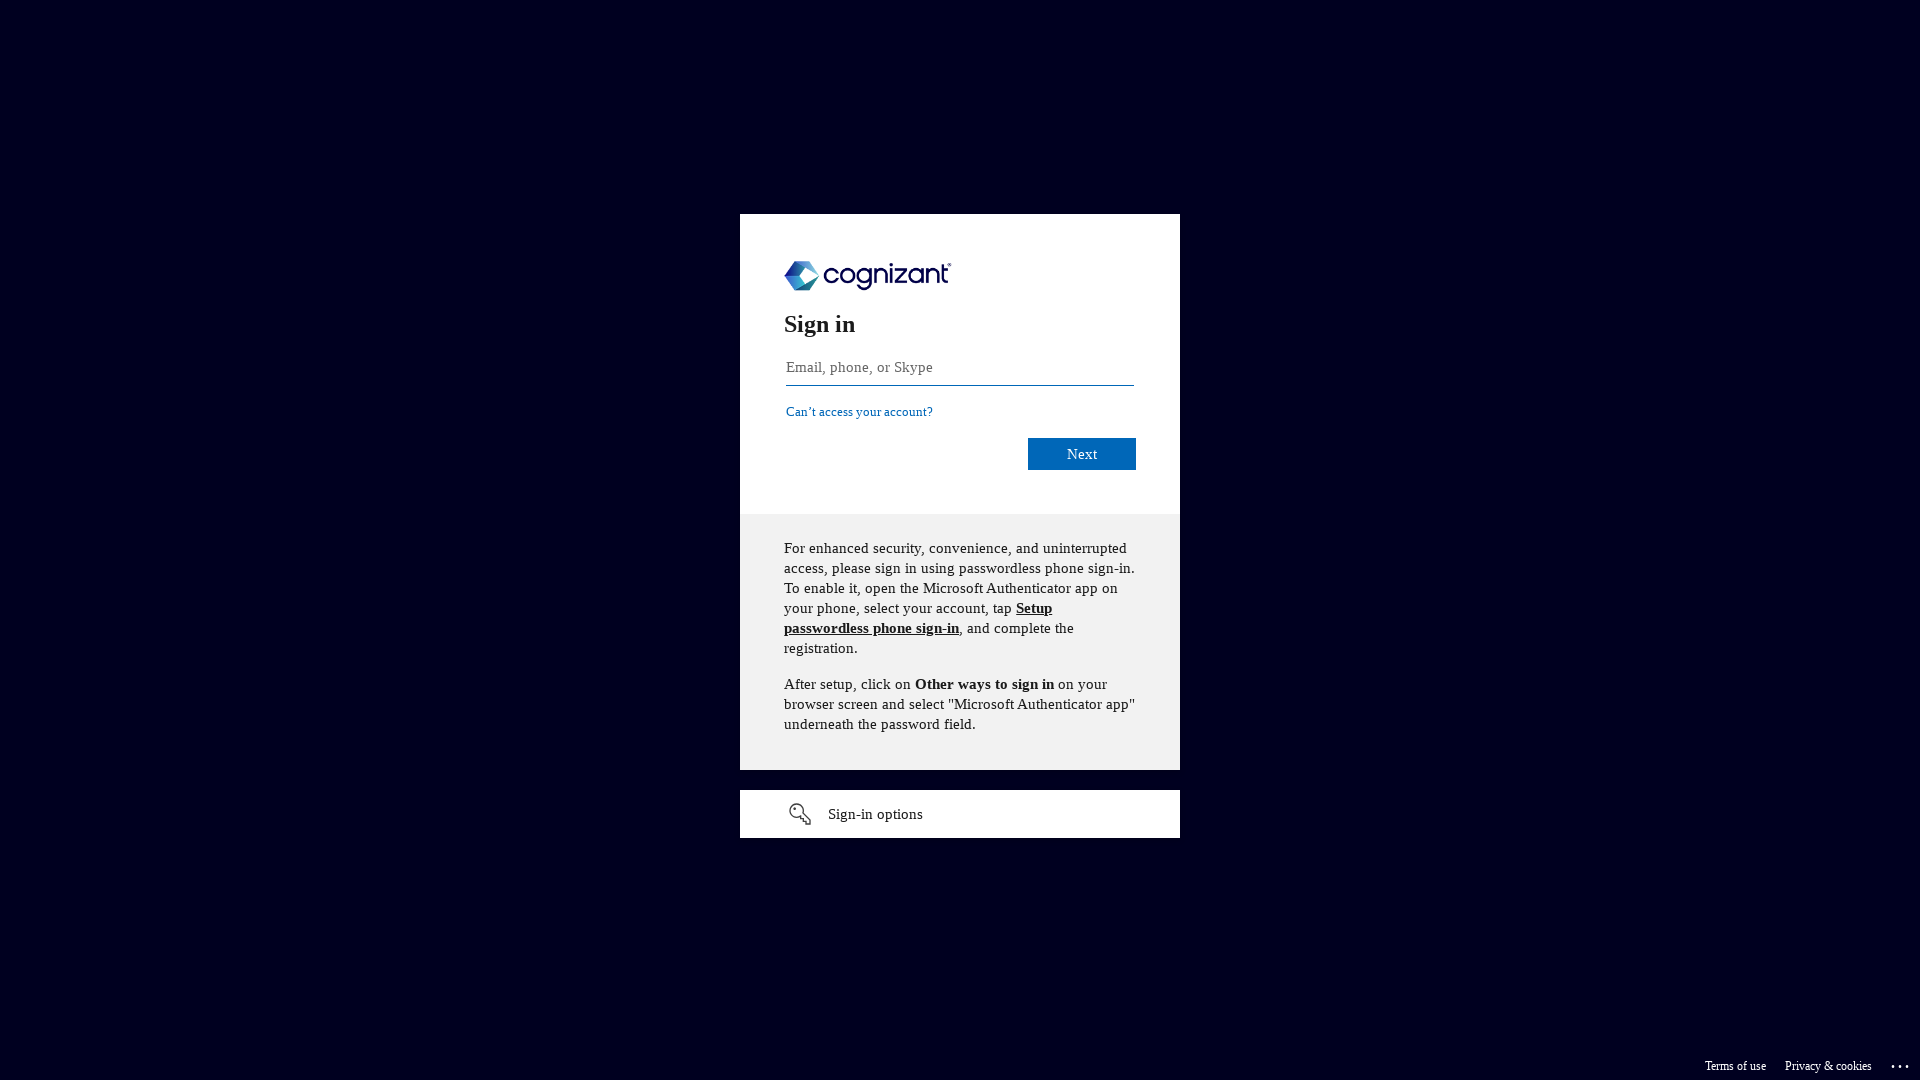